Tests dropdown selection and verifies meter updates accordingly

Starting URL: https://seleniumbase.io/demo_page

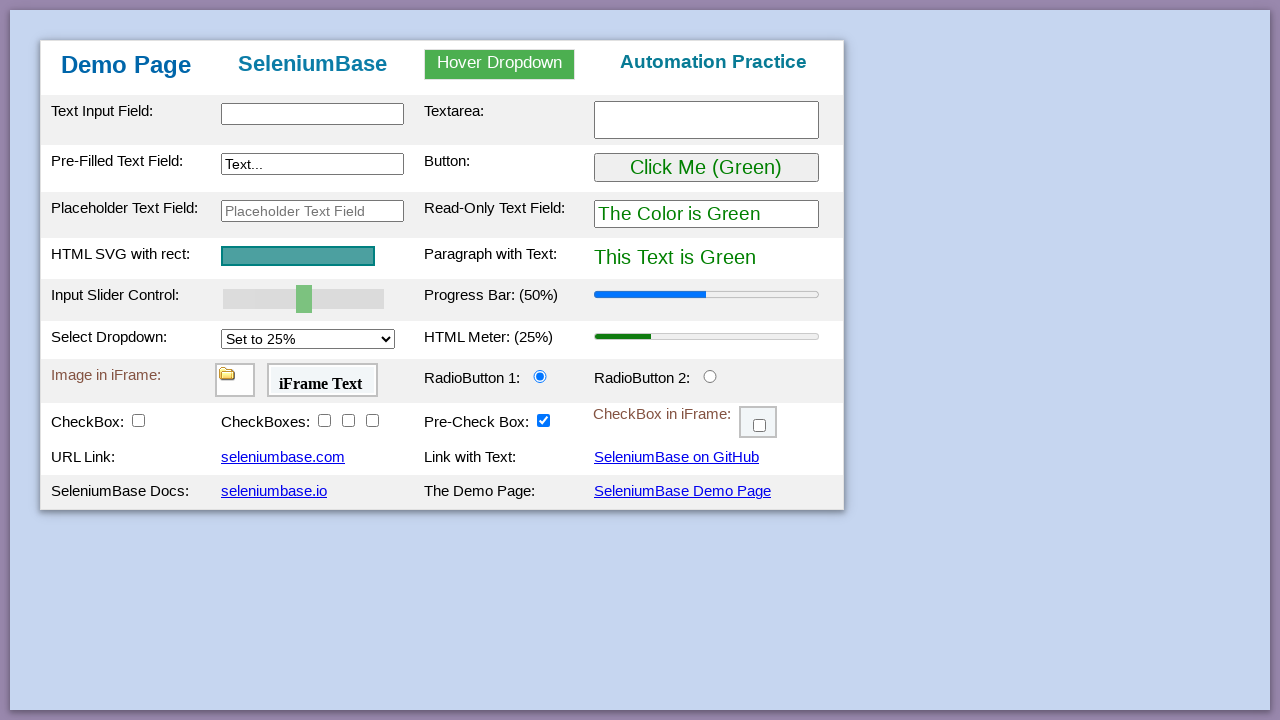

Waited for table body to load
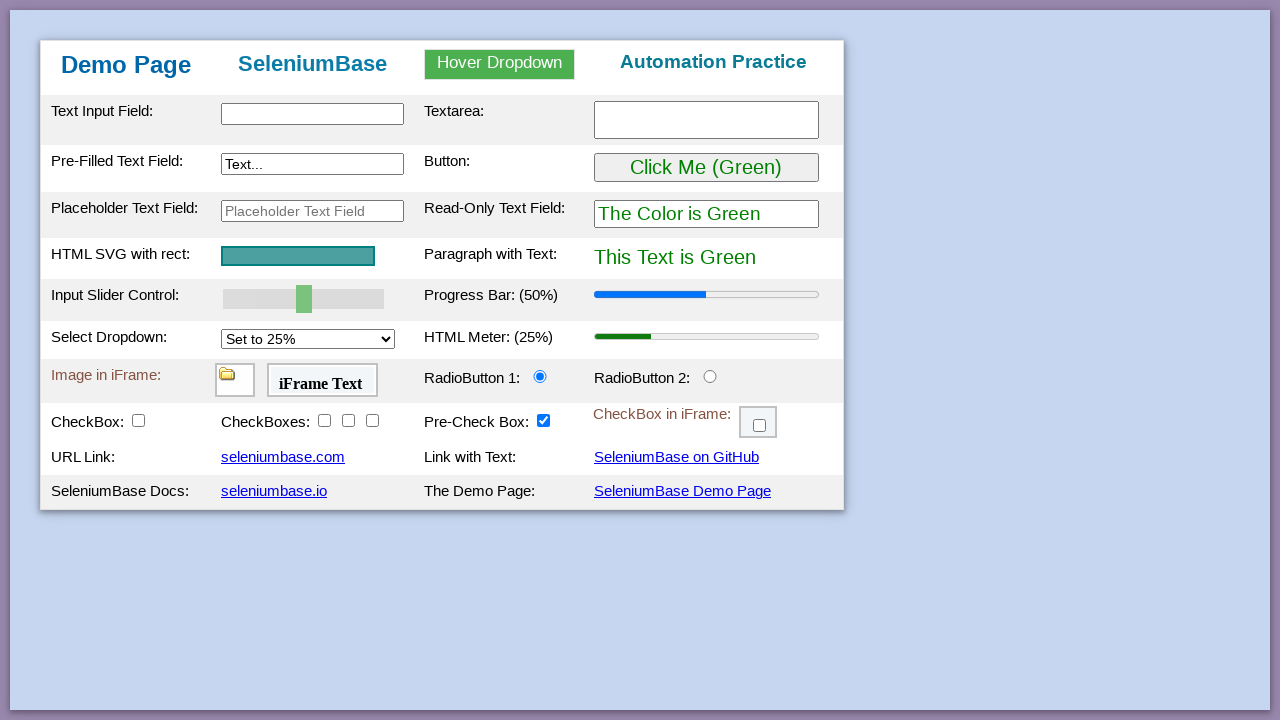

Selected '75%' option from dropdown menu on #mySelect
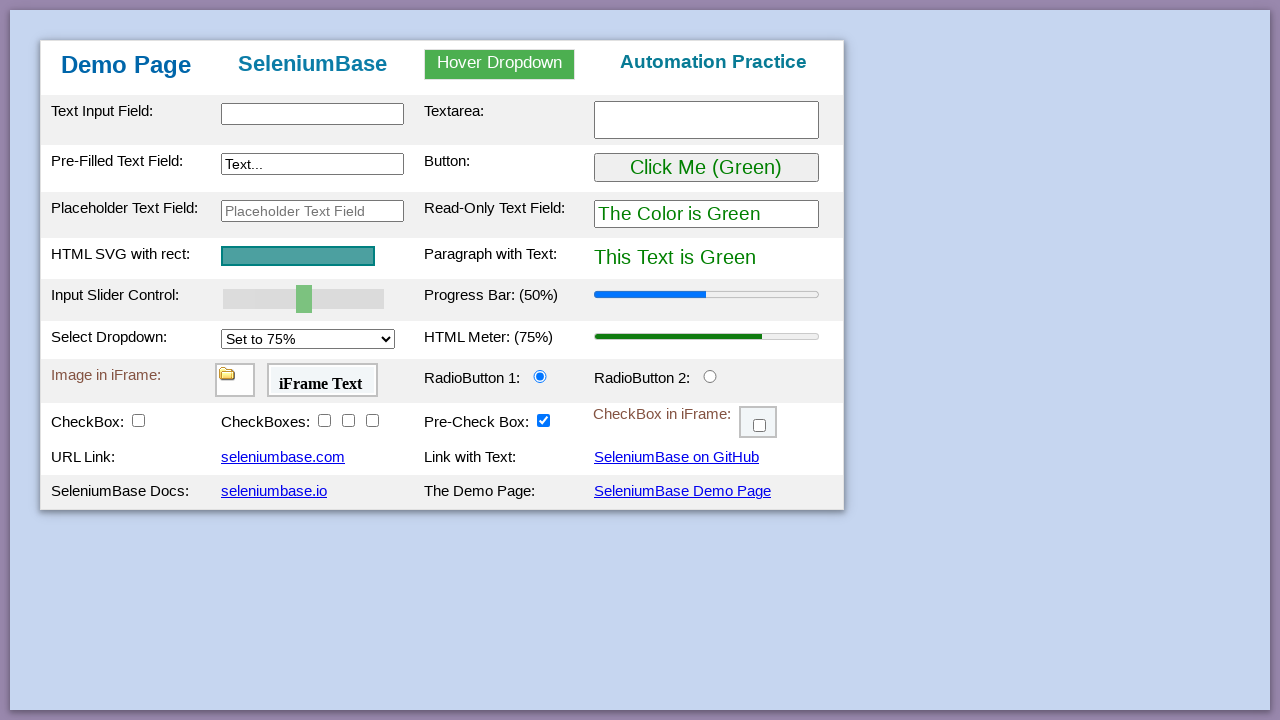

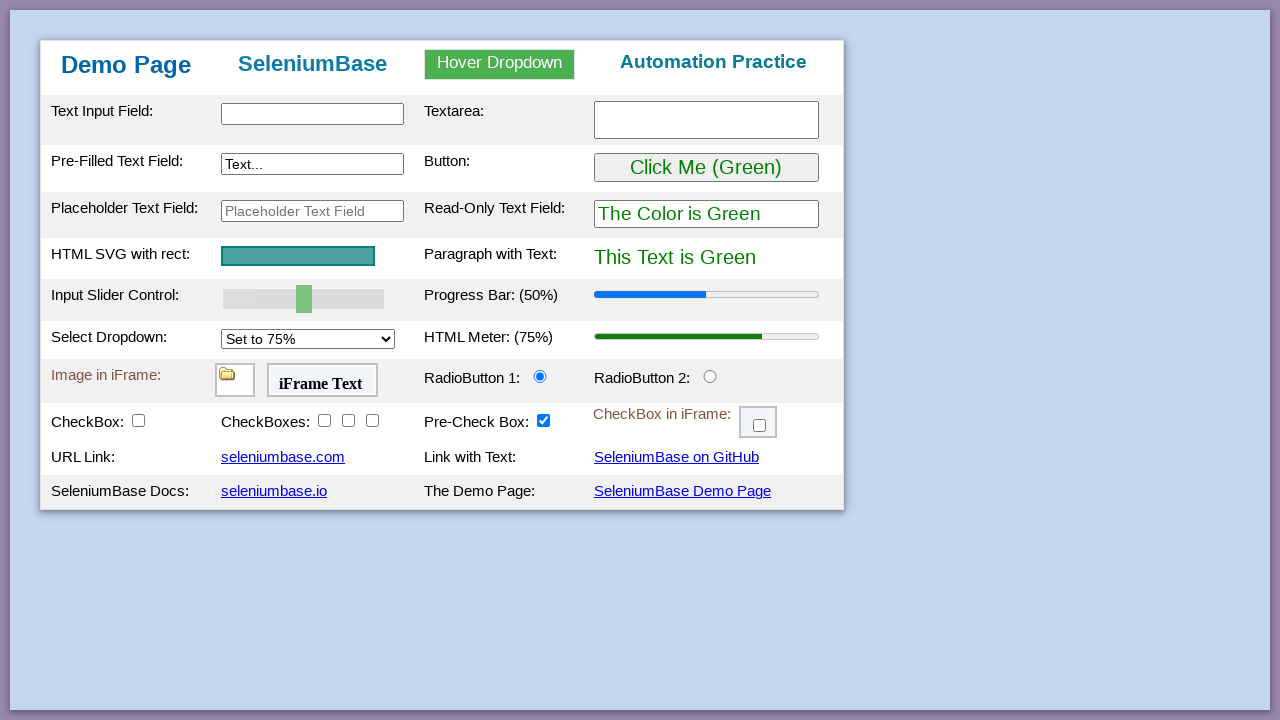